Tests form interaction on Tech Step Academy training ground by filling an input field and clicking a button

Starting URL: https://techstepacademy.com/training-ground/

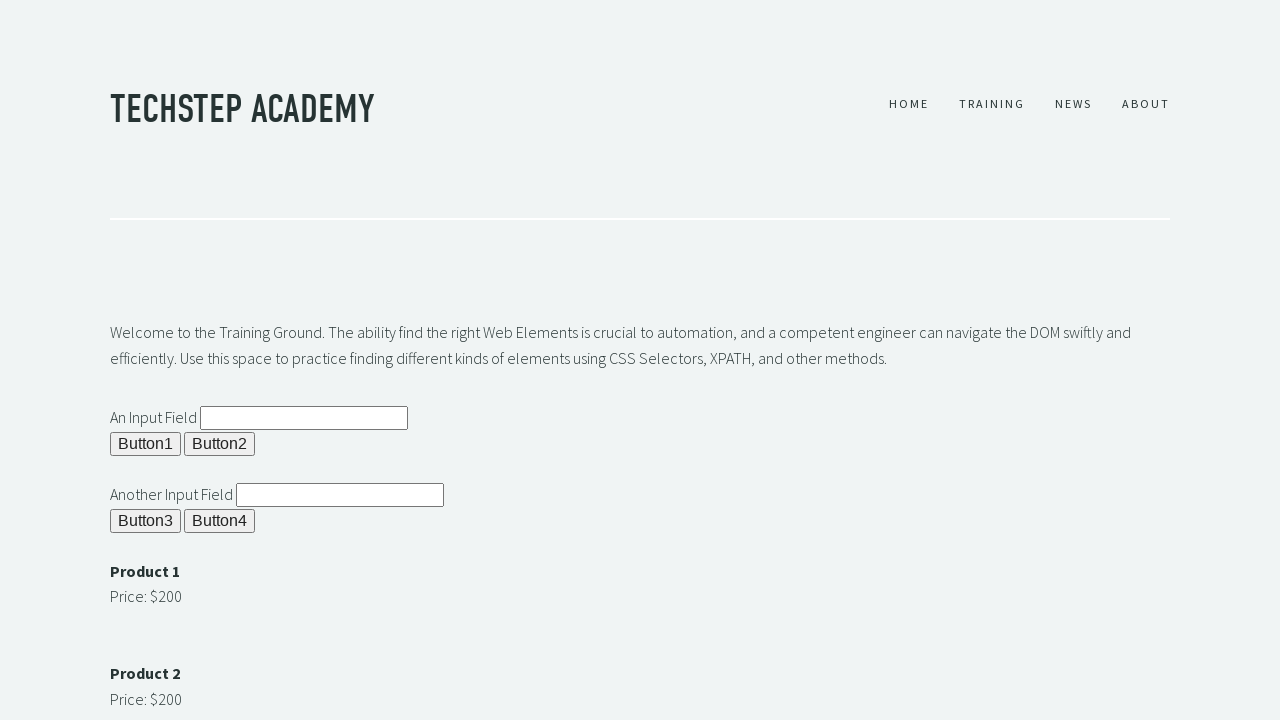

Filled input field with 'Kewl!' on input#ipt1
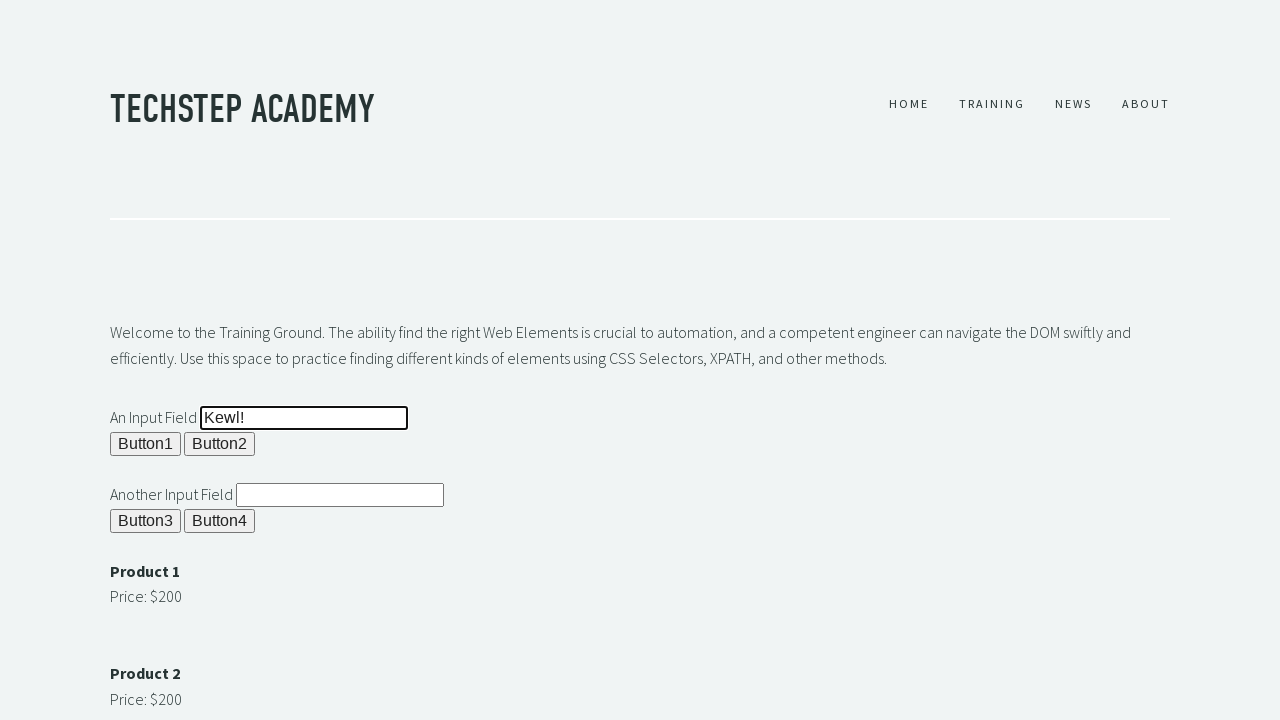

Clicked the first button at (146, 444) on button#b1
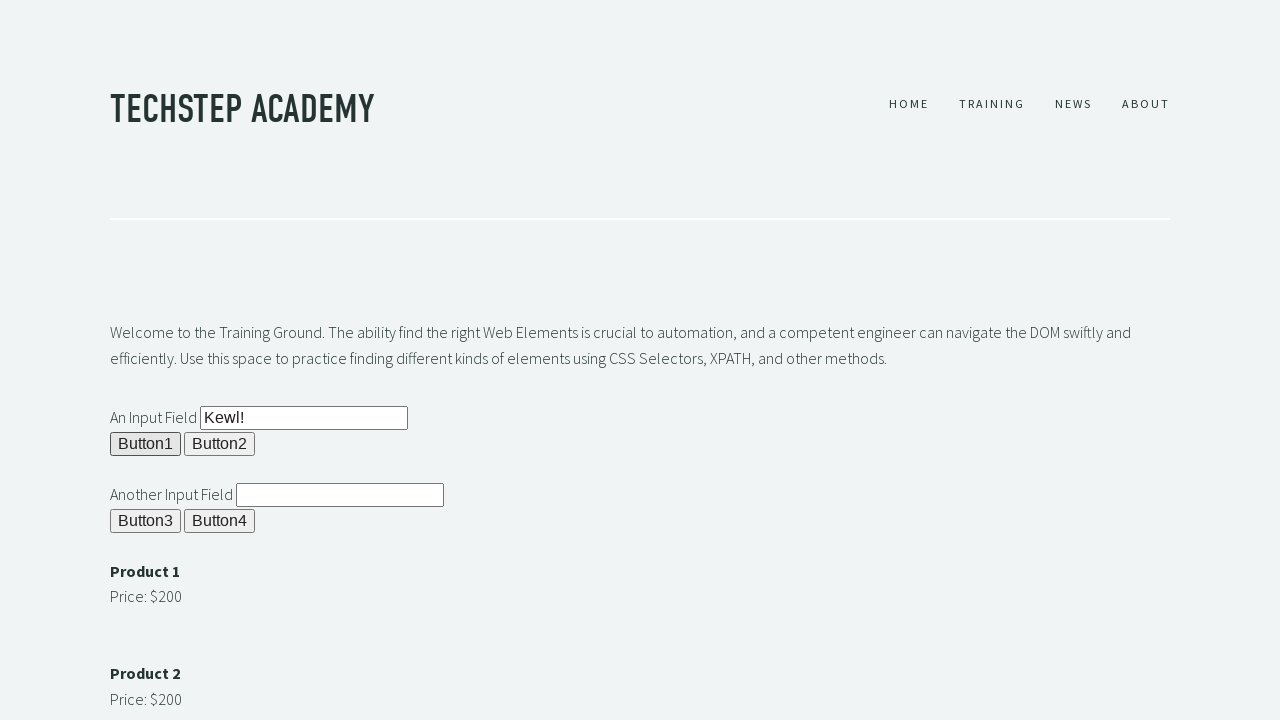

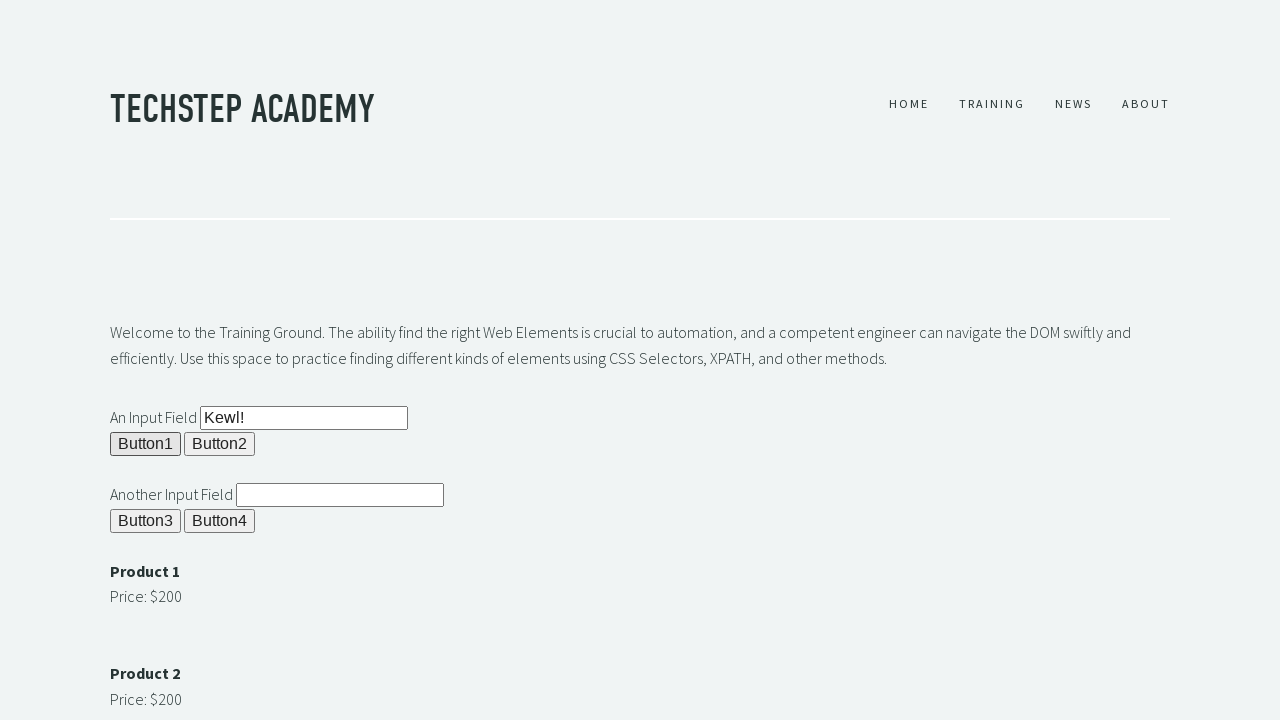